Tests the Varley wholesale page by verifying header/footer presence, breadcrumbs, hero banner content, empty form submission validation, and successful form submission with contact details.

Starting URL: https://www.varley.com/pages/wholesale

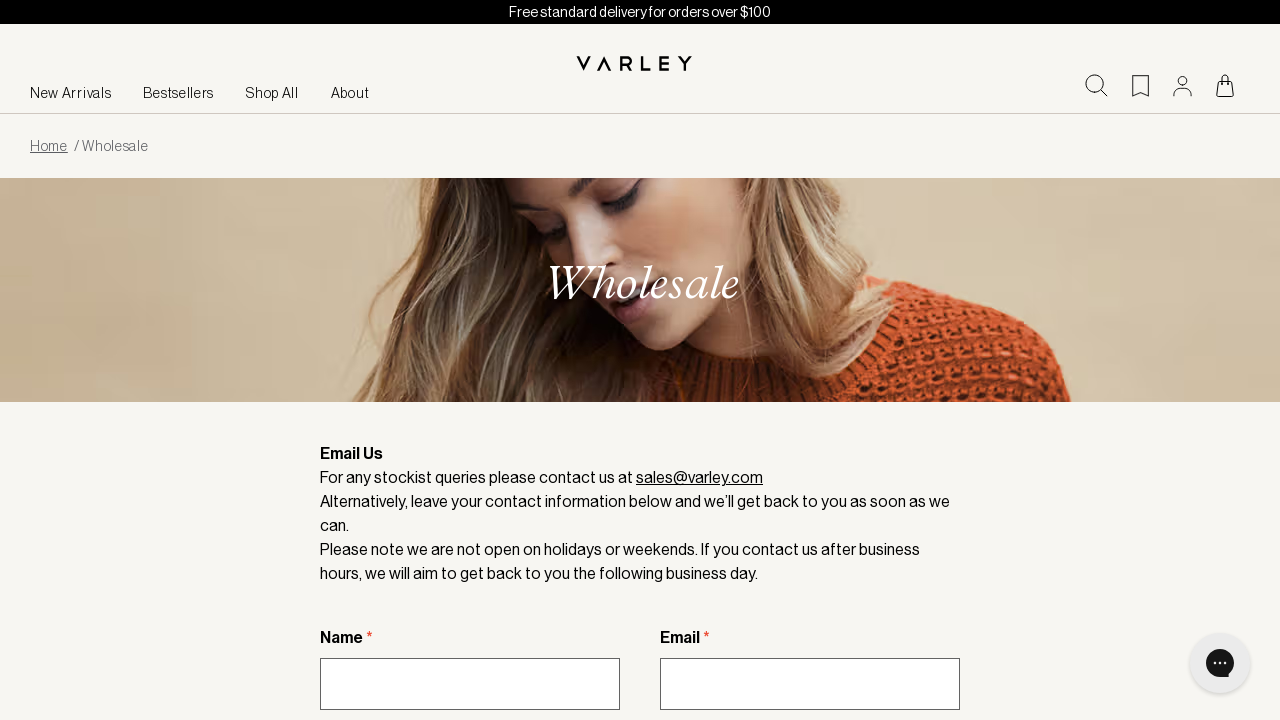

Header element is present on the page
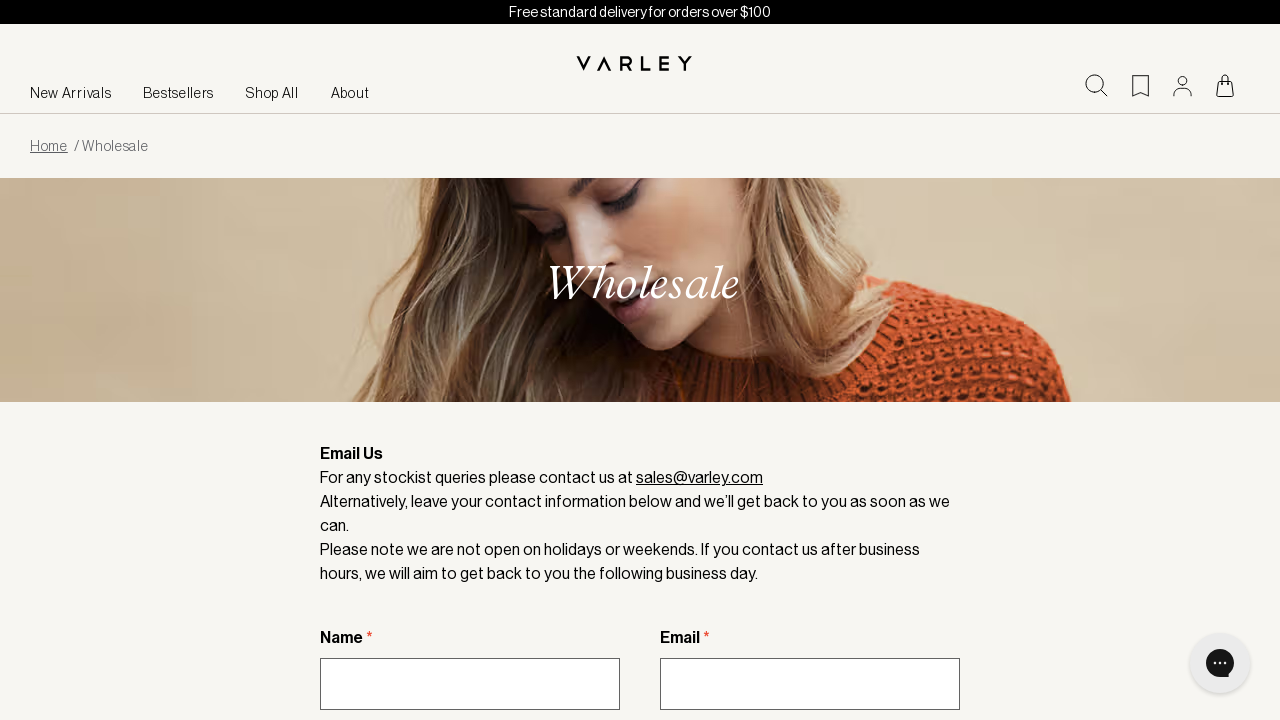

Footer element is present on the page
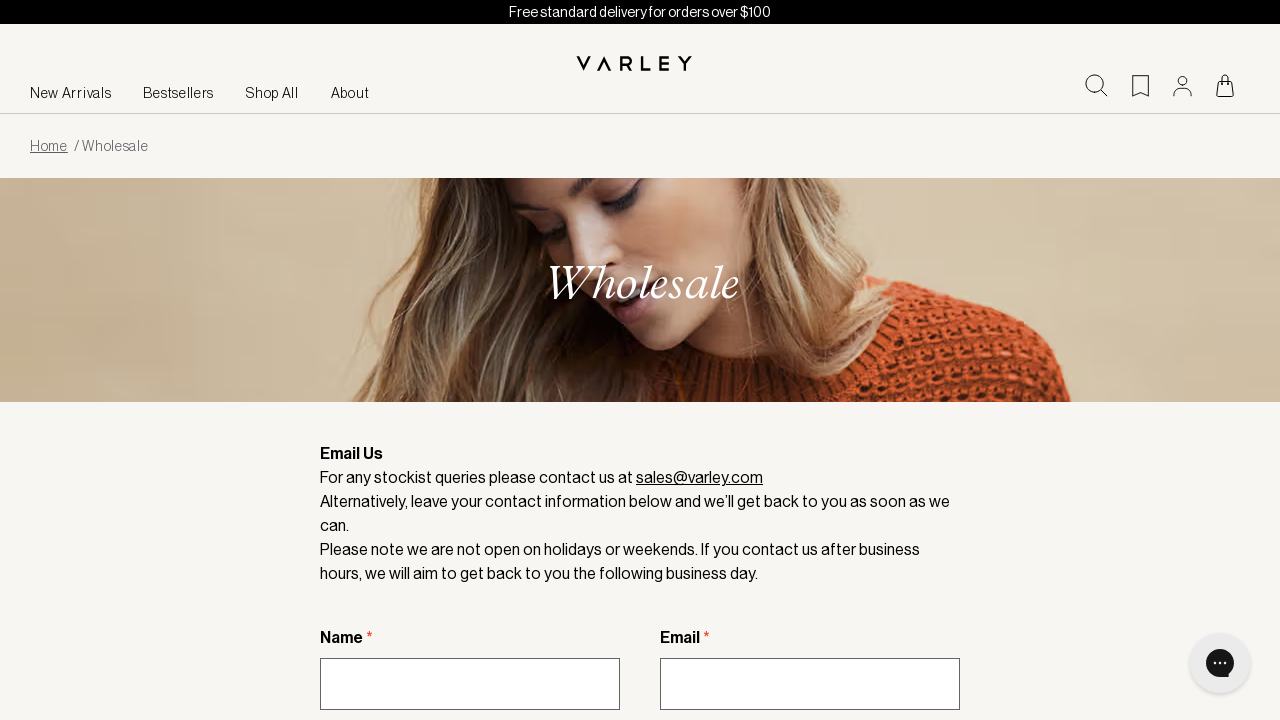

Breadcrumbs container is displayed
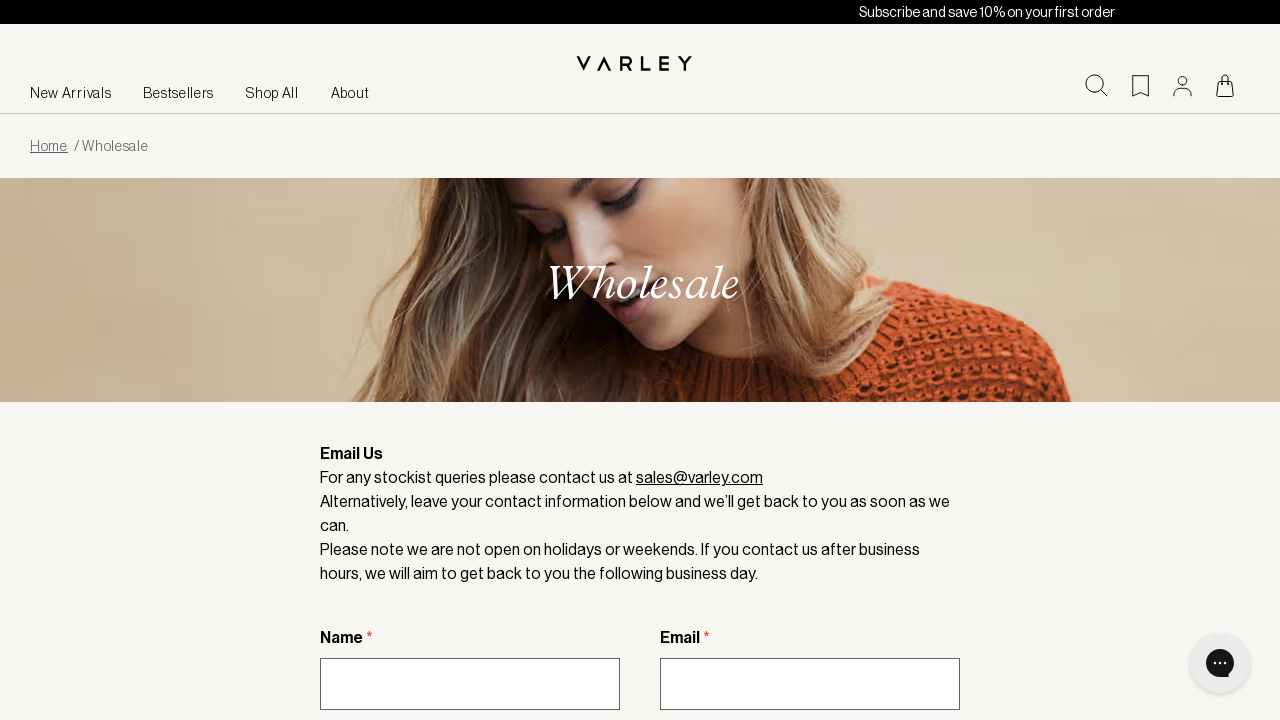

Hero banner section is present
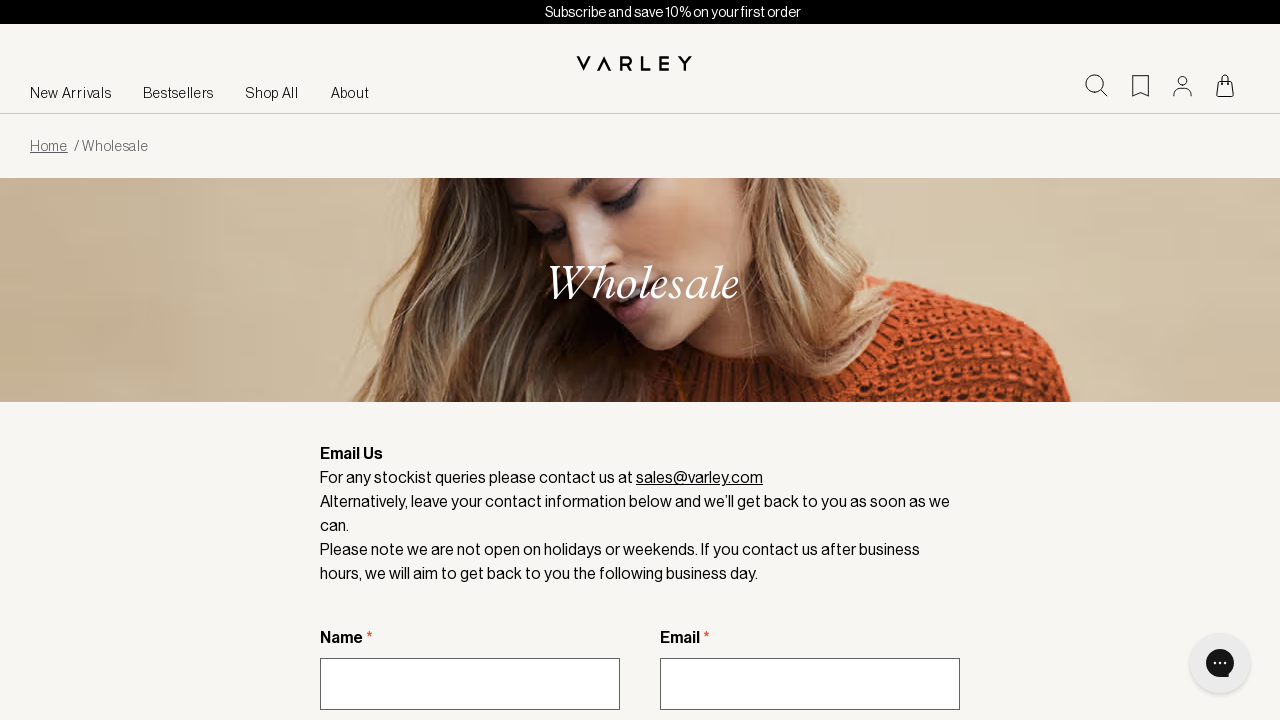

Hero title (h1) is present
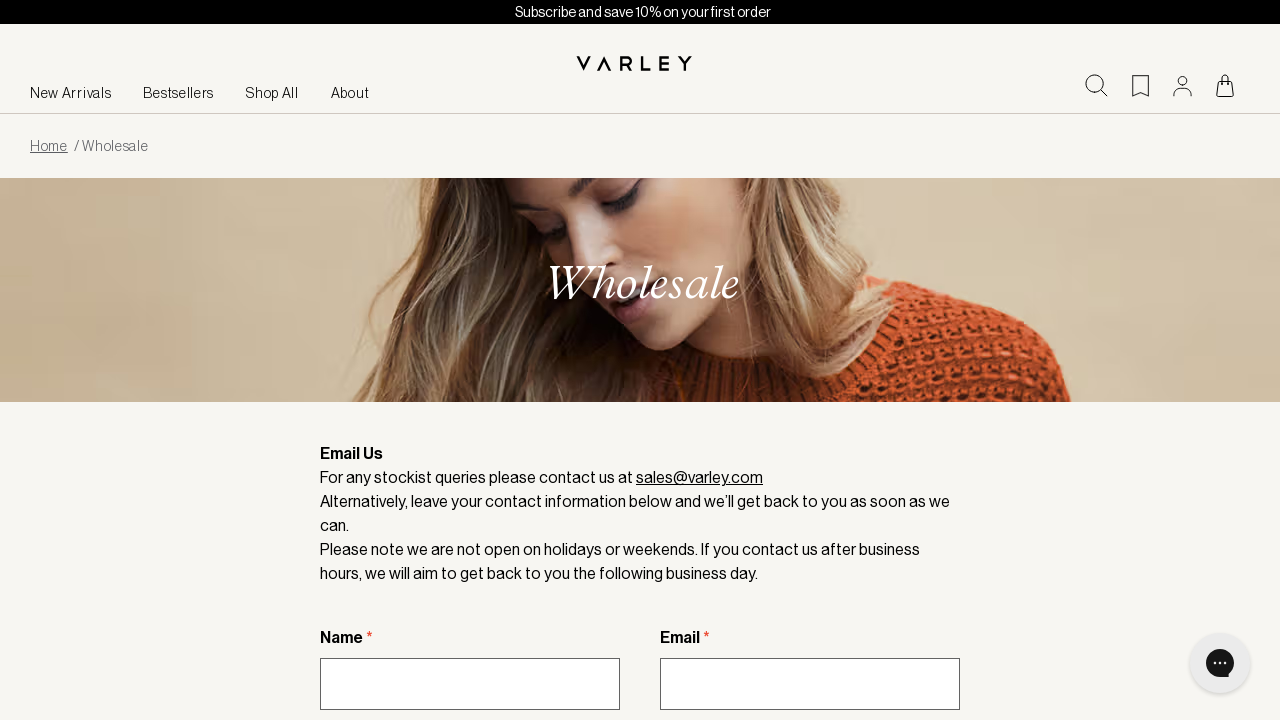

Email link is present on the page
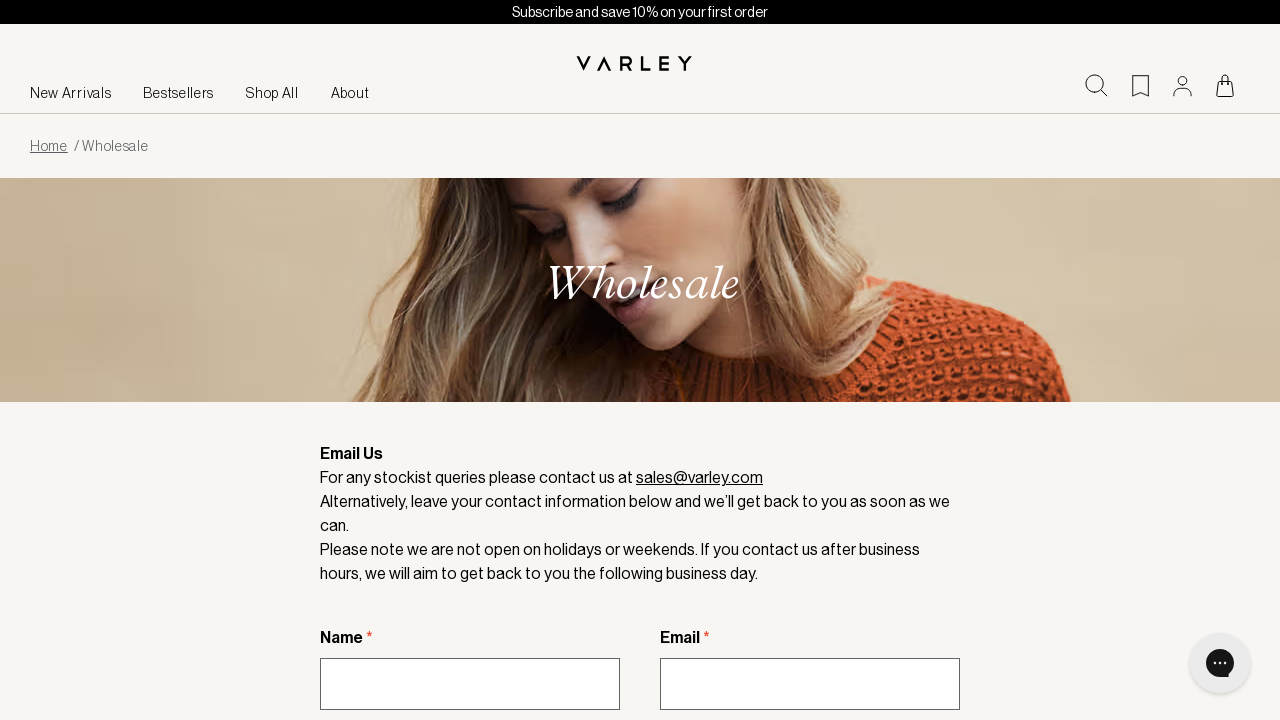

Clicked submit button with empty form to test validation at (400, 360) on button[type='submit']
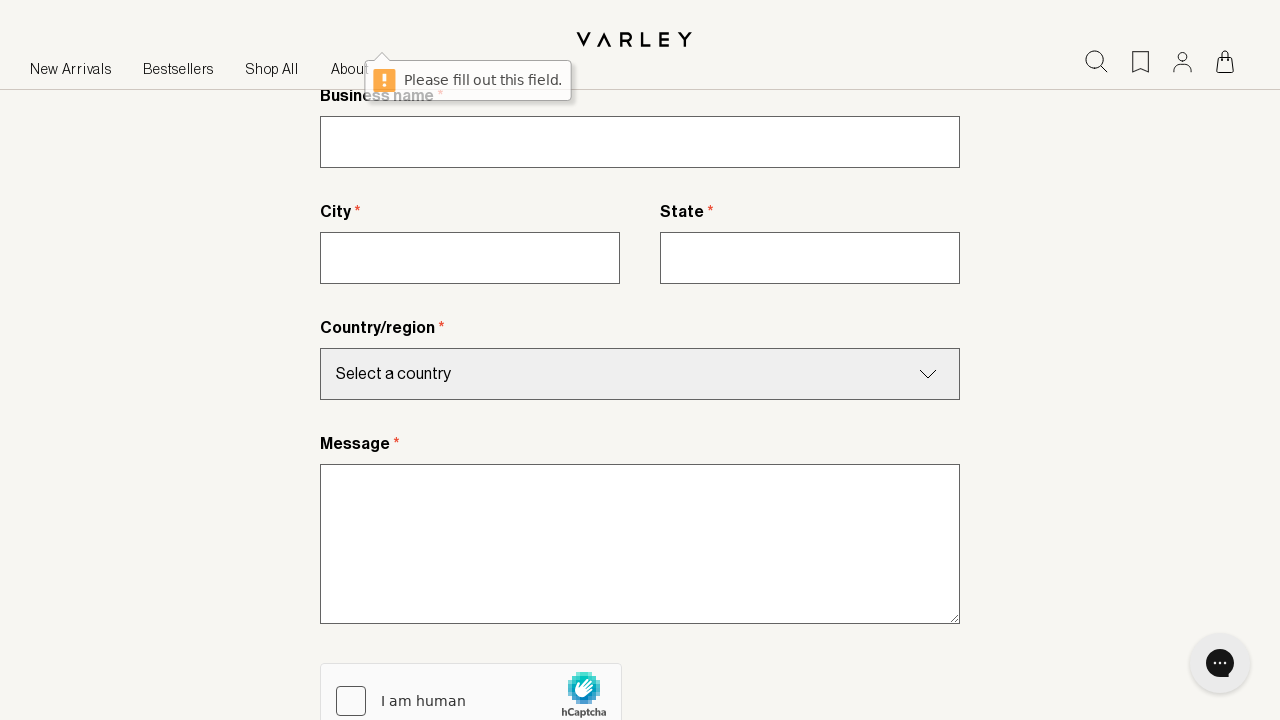

Waited 1 second for validation error response
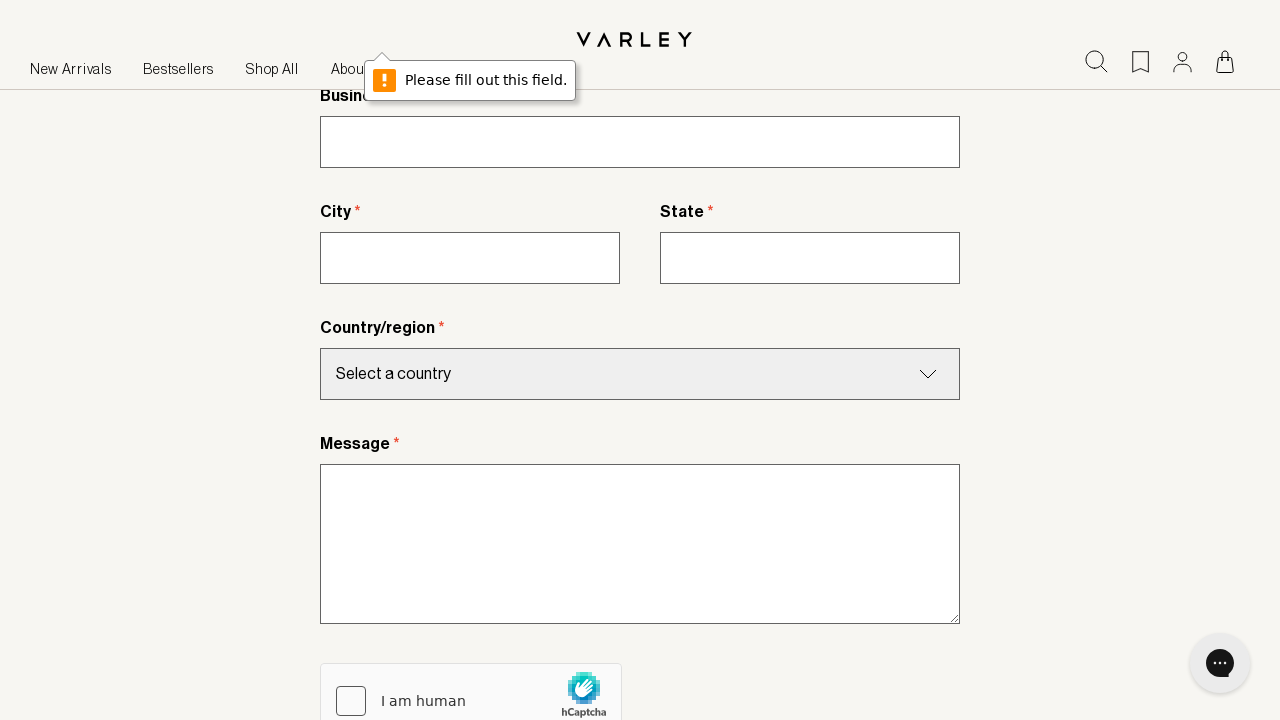

Filled name field with 'John TestUser' on input[name='name']
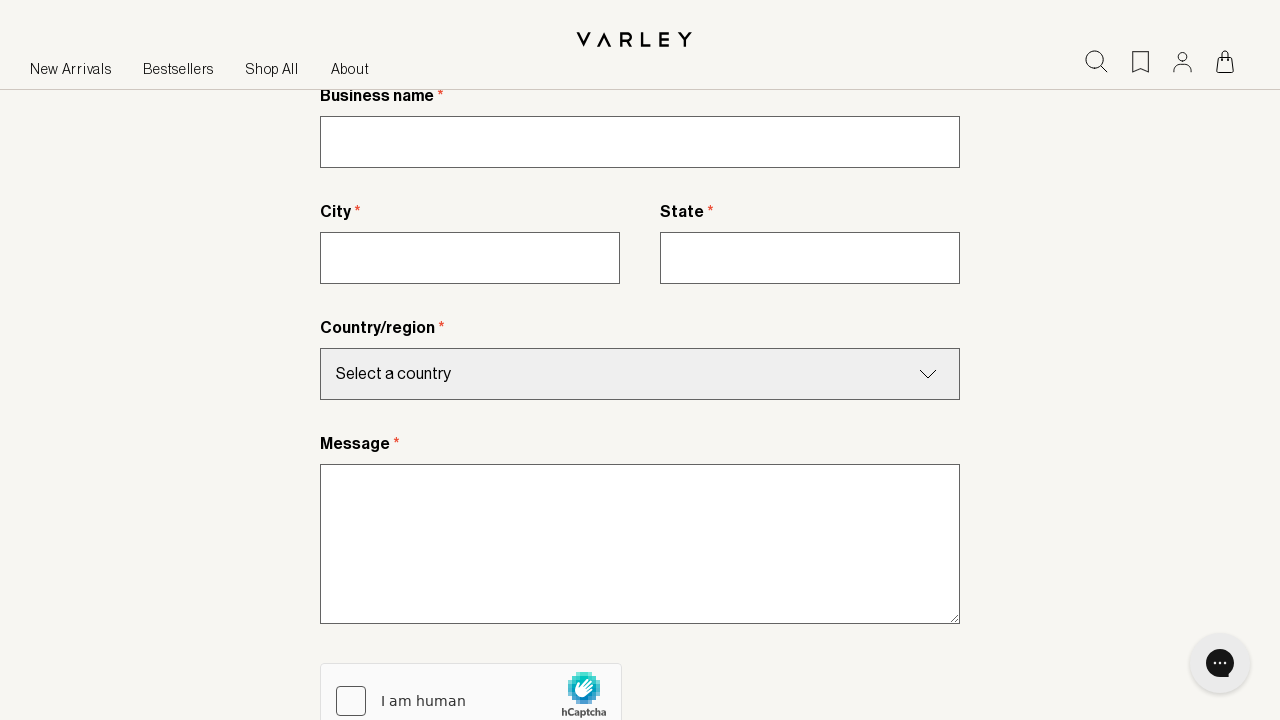

Filled email field with 'john.testuser@example.com' on input[name='email']
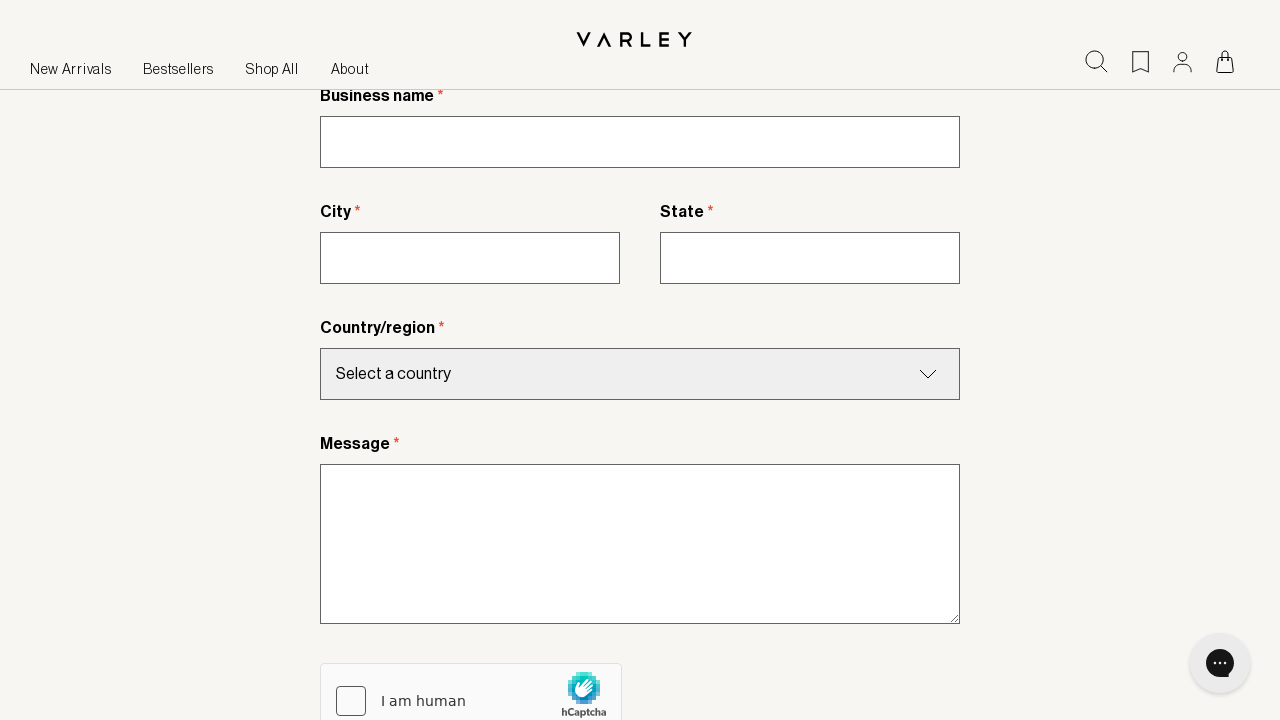

Filled business name field with 'Test Business Co' on input[name='businessName']
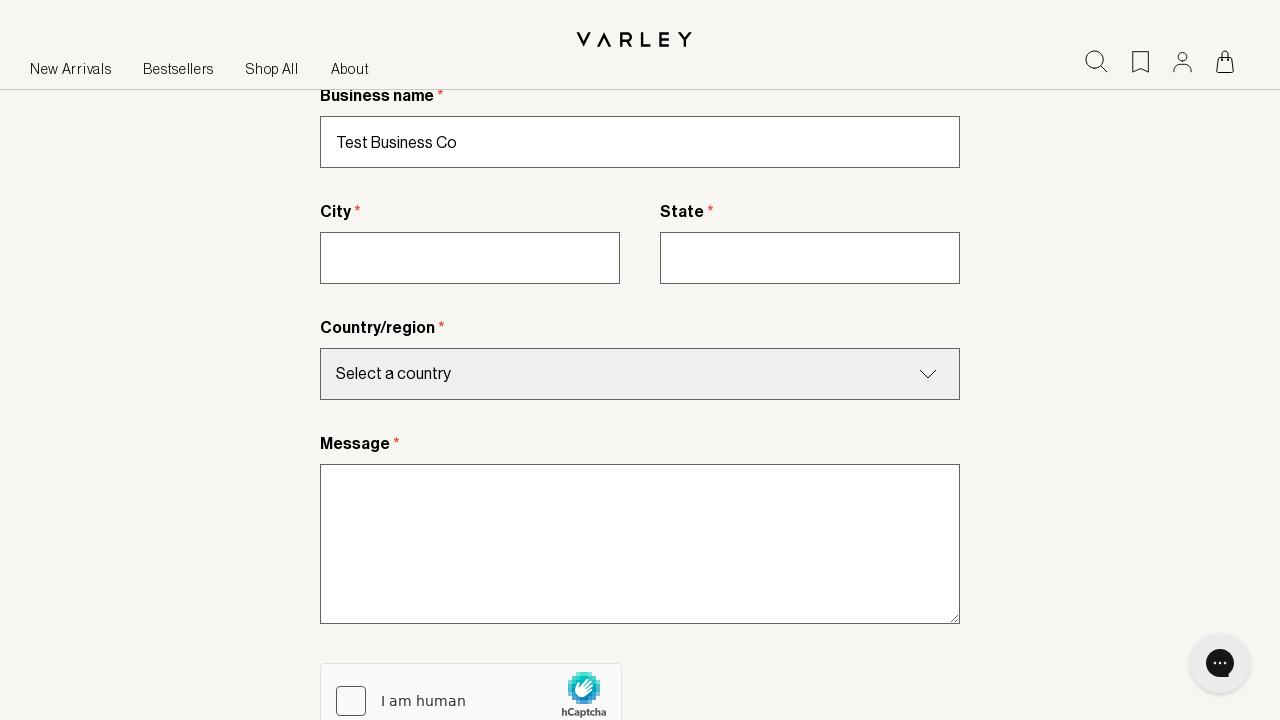

Filled city field with 'Manchester' on input[name='city']
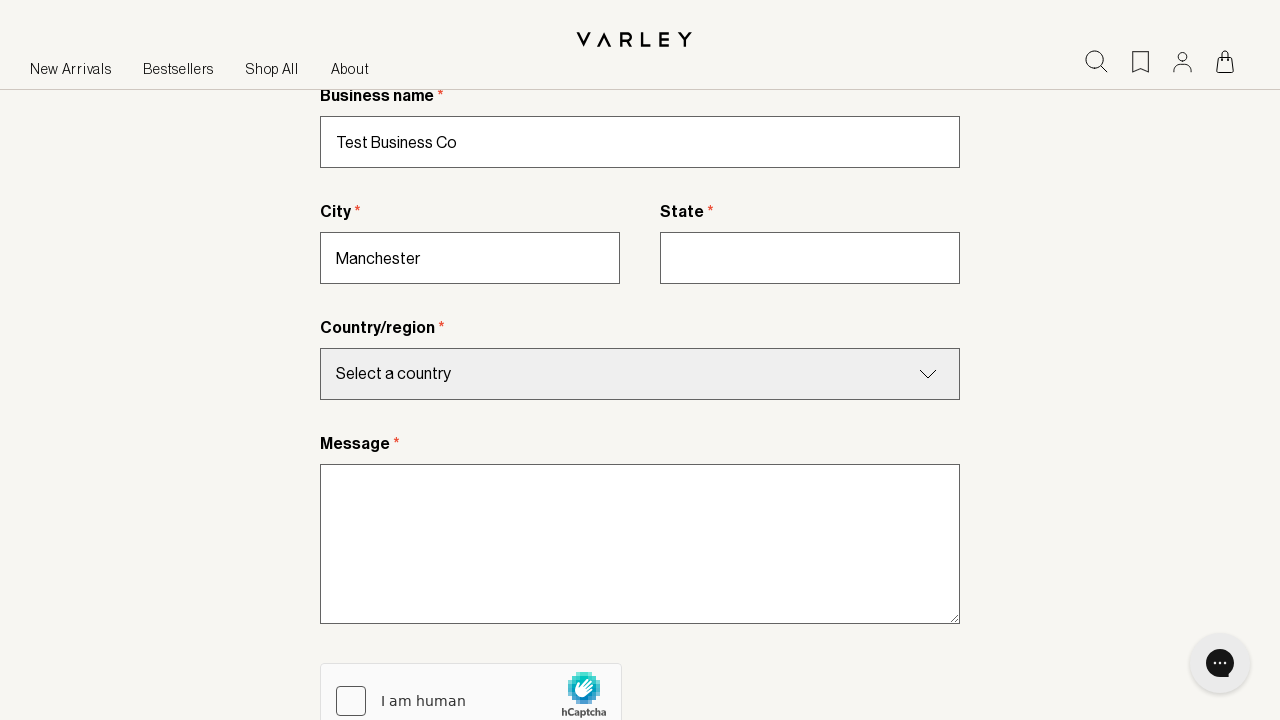

Filled state field with 'Greater Manchester' on input[name='state']
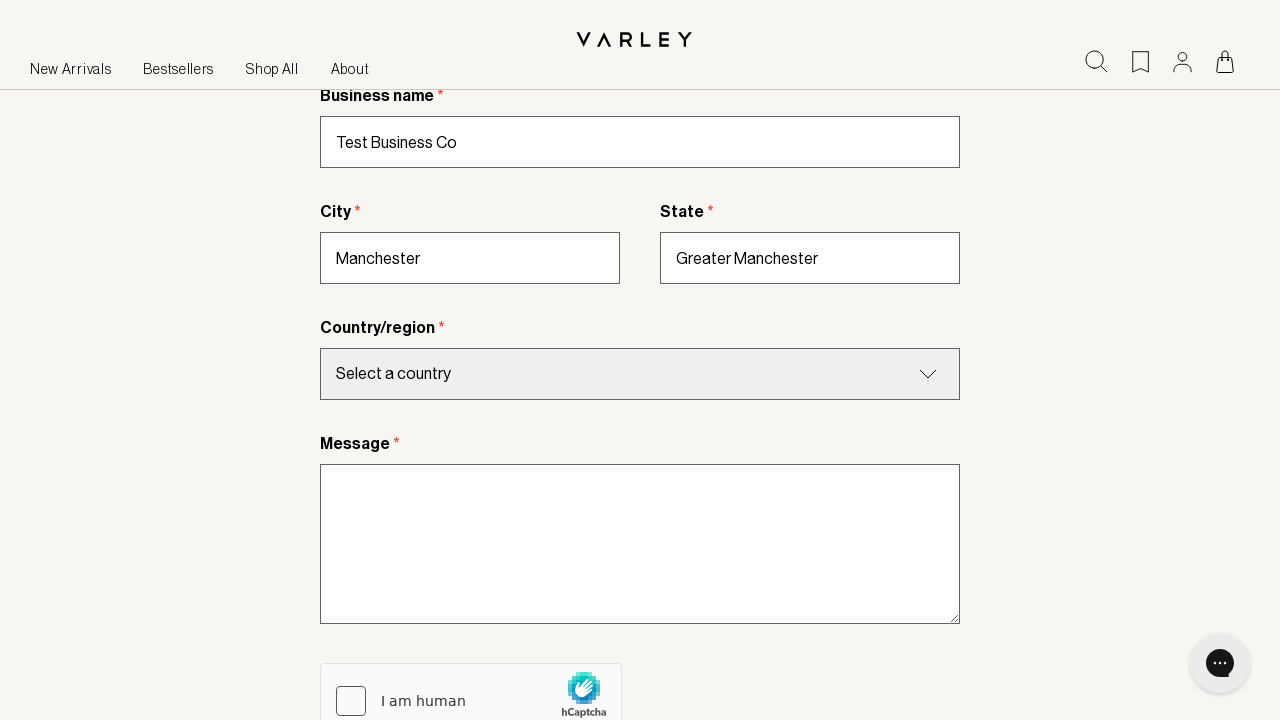

Selected 'United Kingdom' from country dropdown on select[name='country']
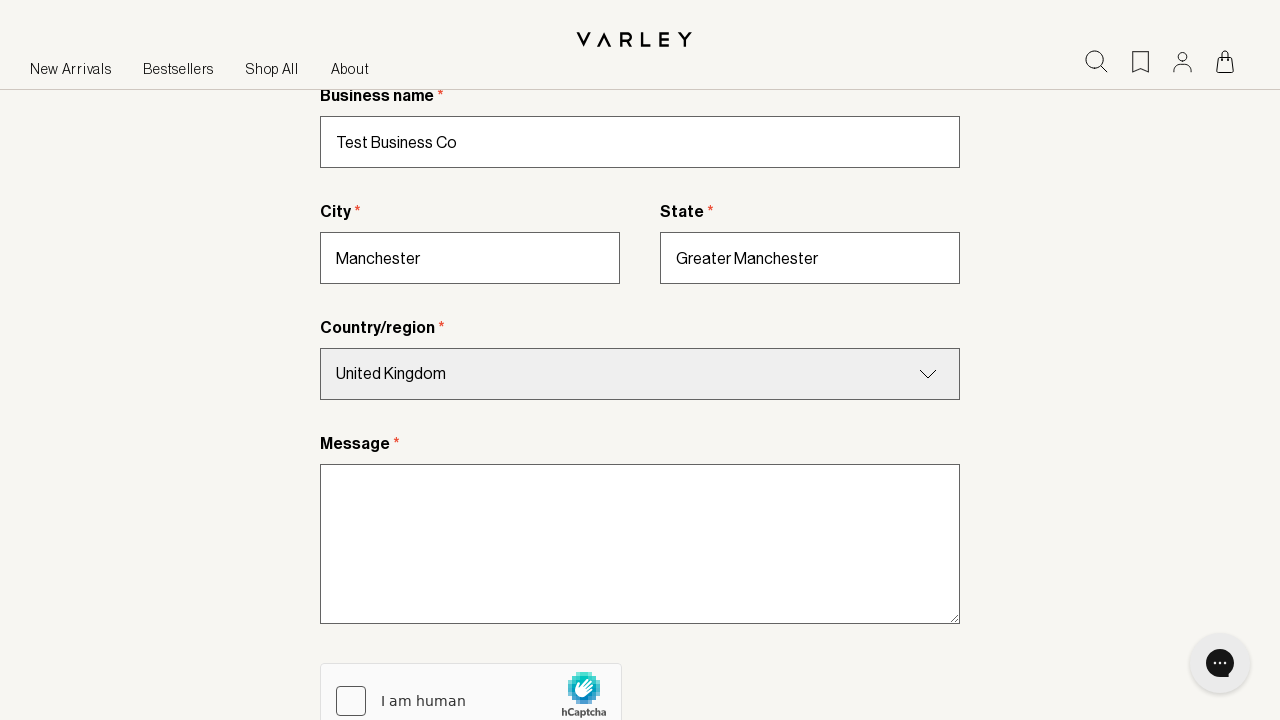

Filled message textarea with test message on textarea[name='message']
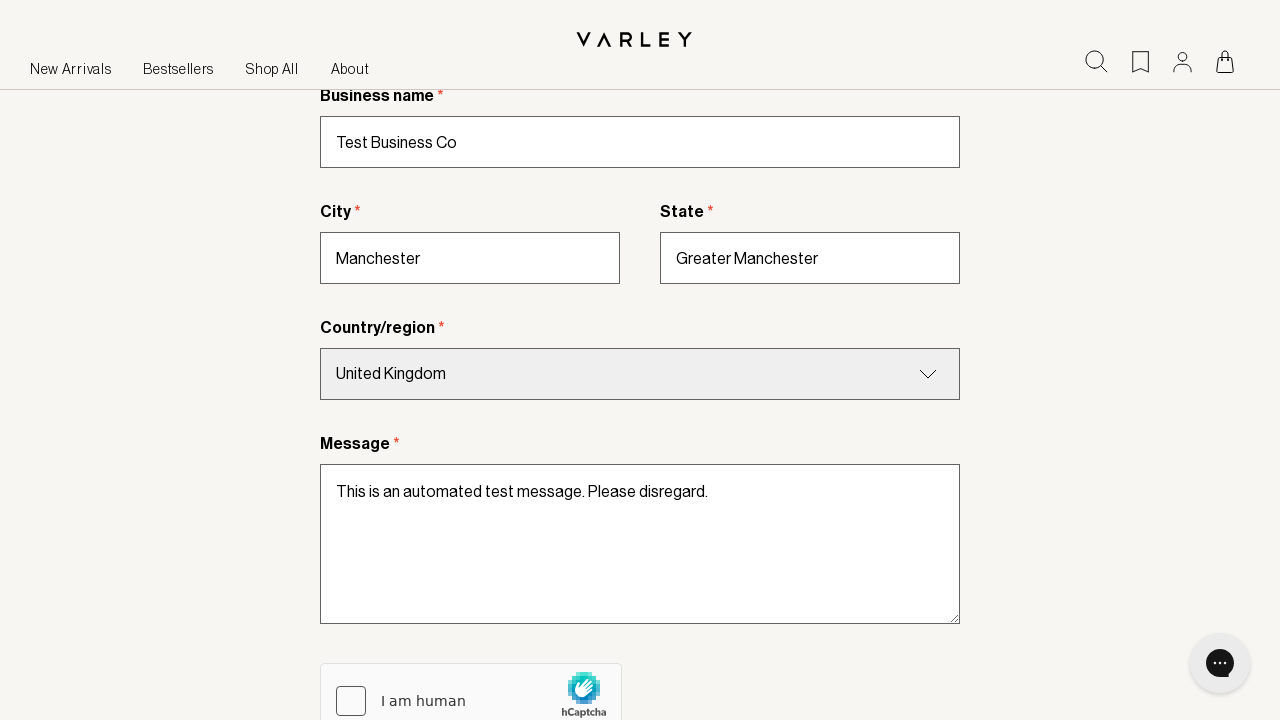

Clicked submit button to submit wholesale inquiry form at (400, 360) on button[type='submit']
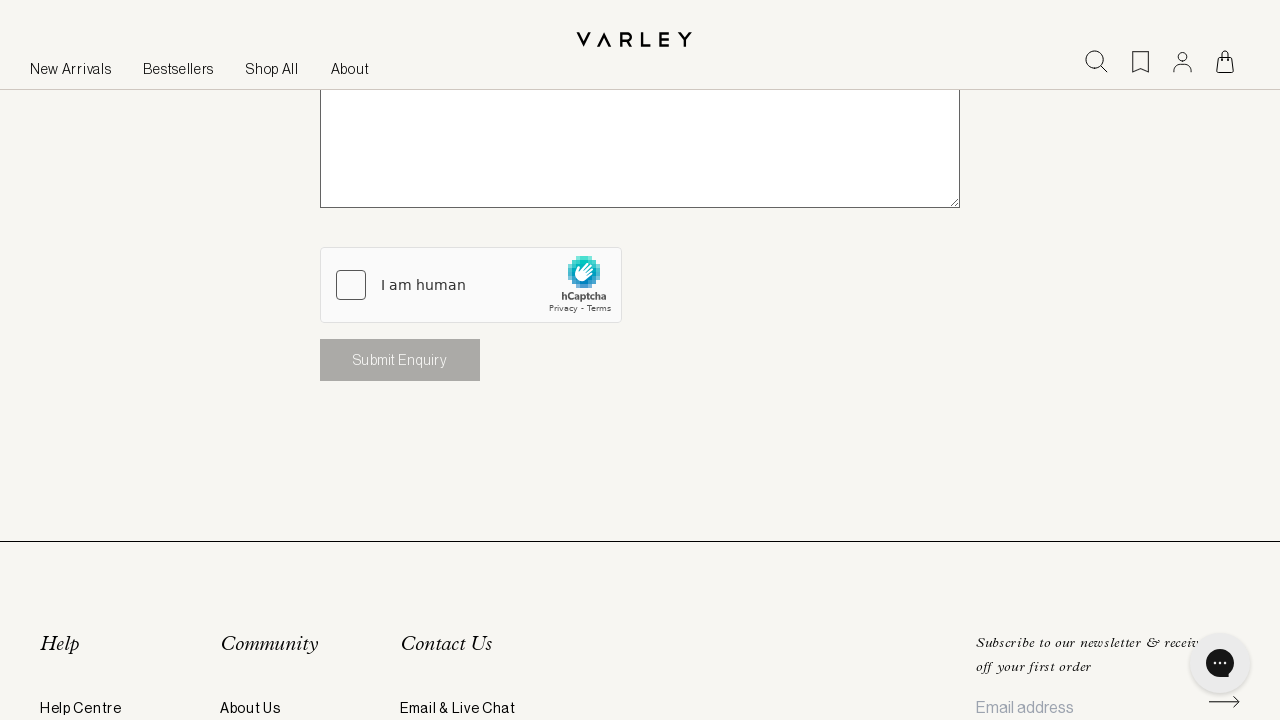

Success confirmation button appeared after form submission
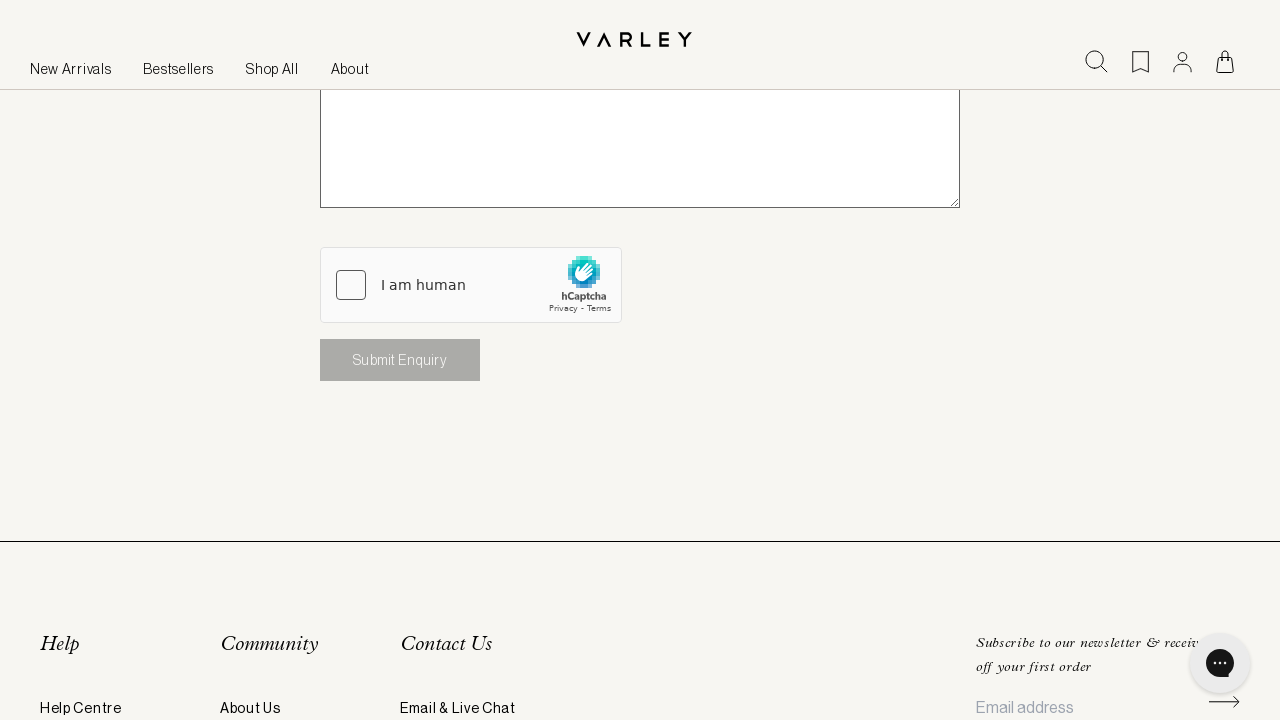

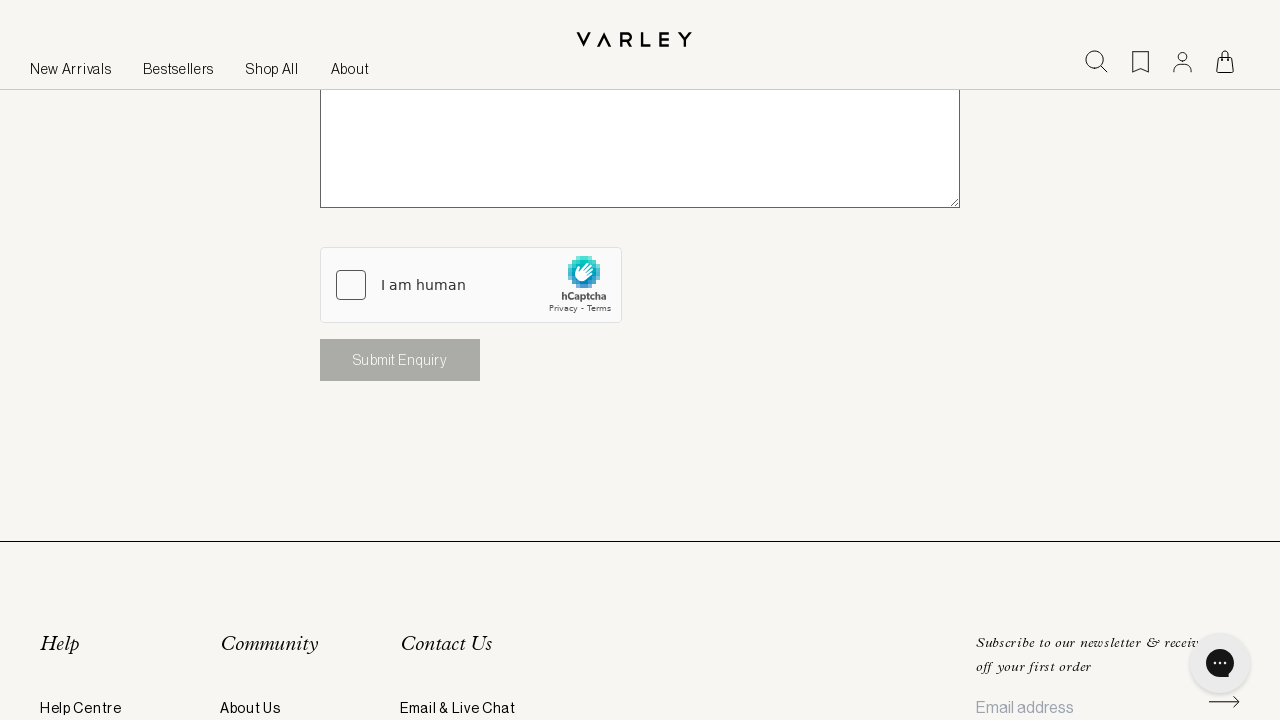